Searches for Mercedes vehicle in junkyard inventory and clicks on first result

Starting URL: https://www.picknpull.com/check-inventory/vehicle-search?make=182&model=3611&distance=25&zip=95123&year=

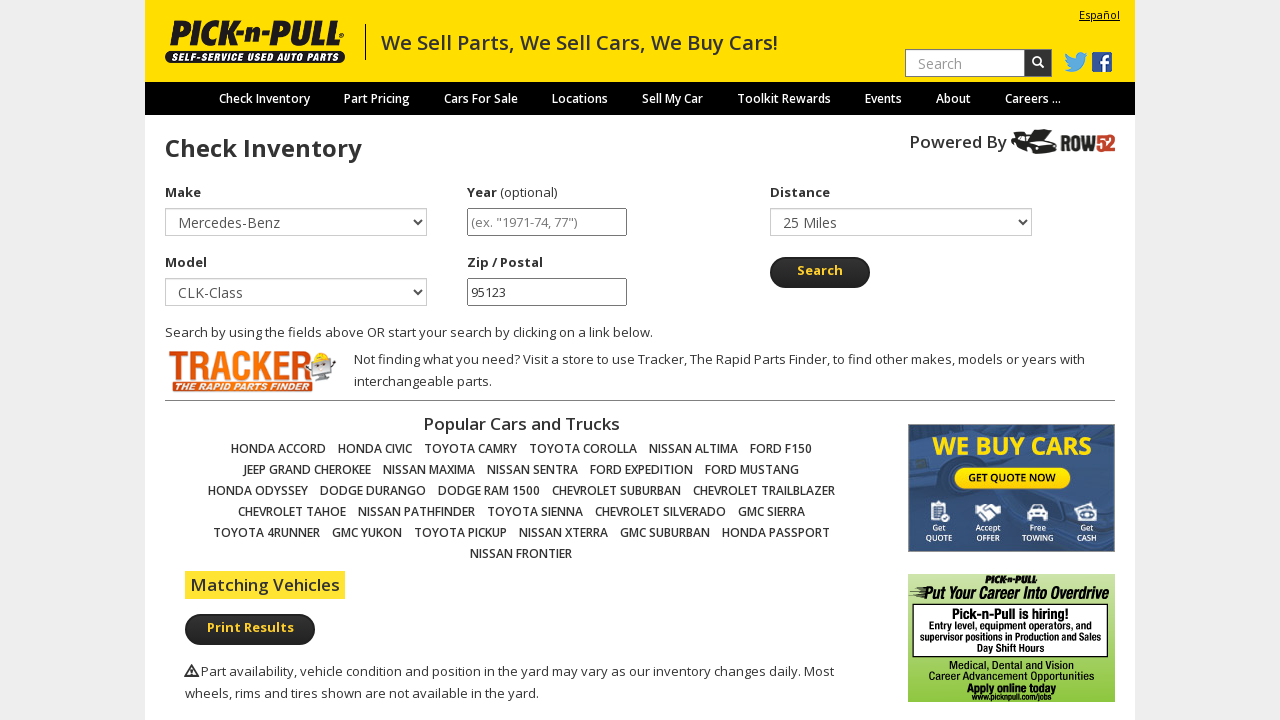

Waited for Mercedes vehicle image to appear in search results
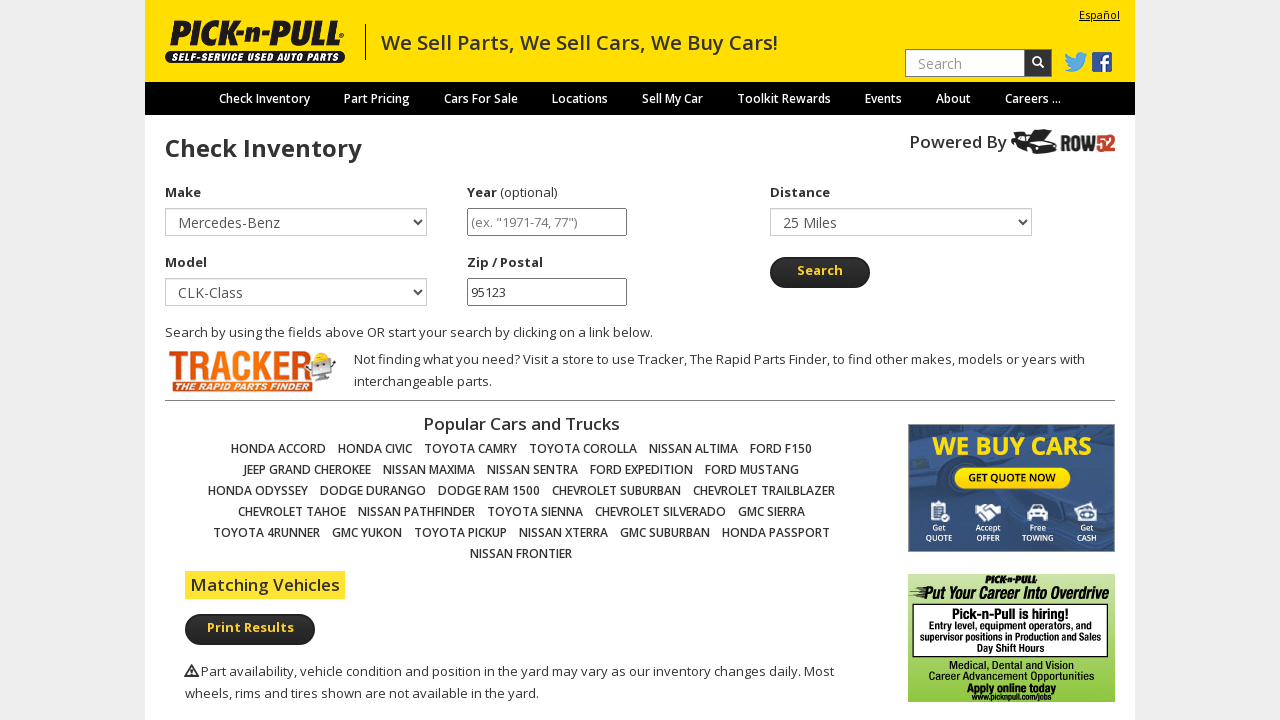

Clicked on first Mercedes vehicle result at (262, 360) on div.fixed-table-body table img[alt*='Mercedes'] >> nth=0
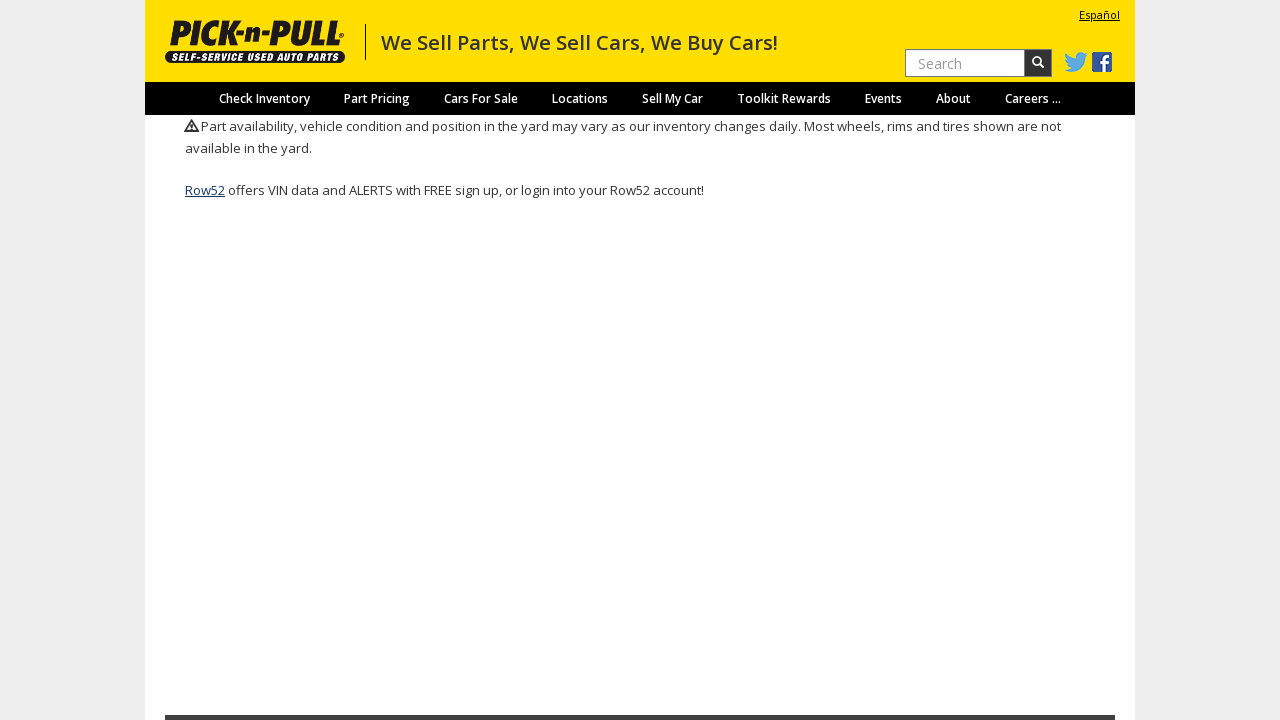

Vehicle detail page loaded successfully
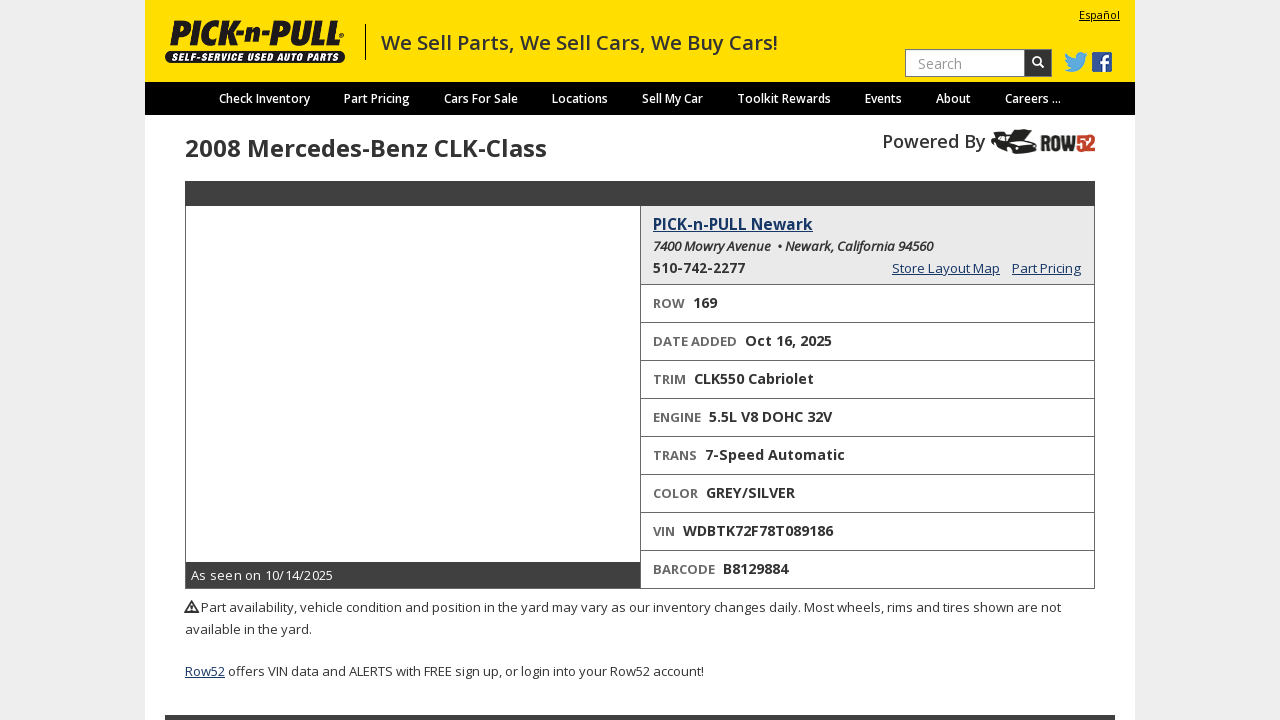

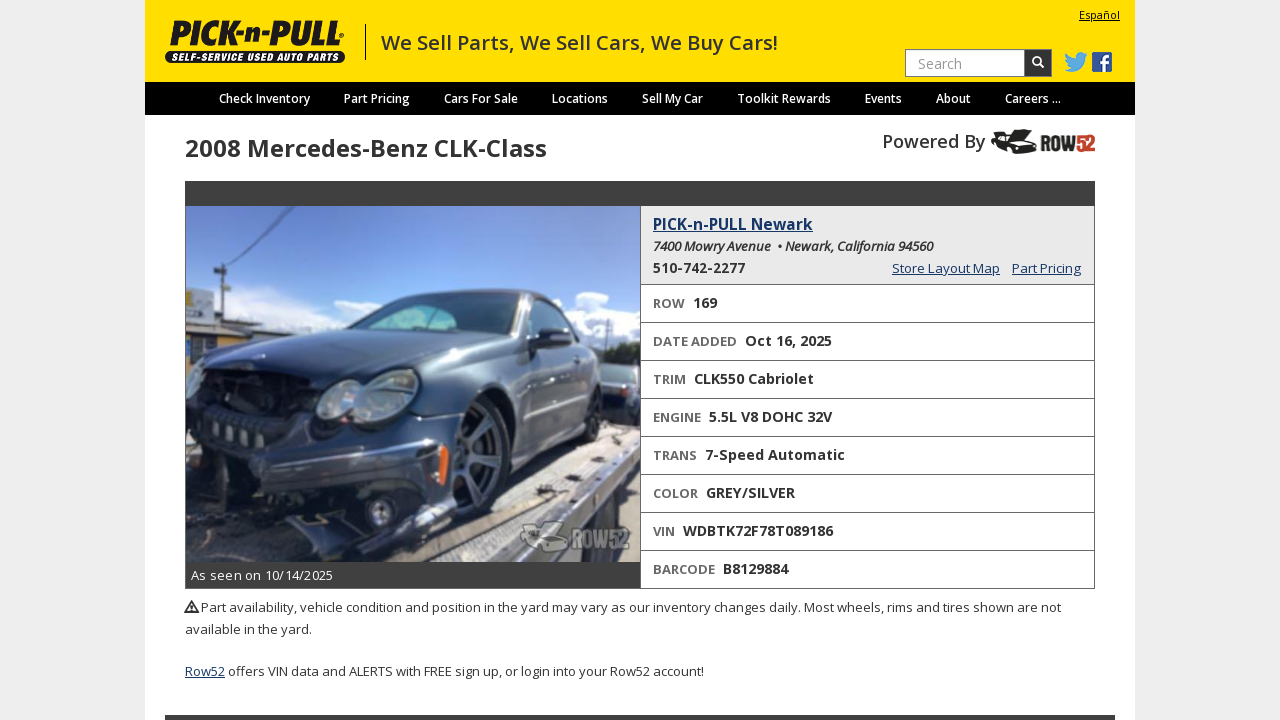